Navigates to a practice automation page and interacts with a table to verify its structure by counting rows and columns, and accessing specific row data

Starting URL: https://rahulshettyacademy.com/AutomationPractice/

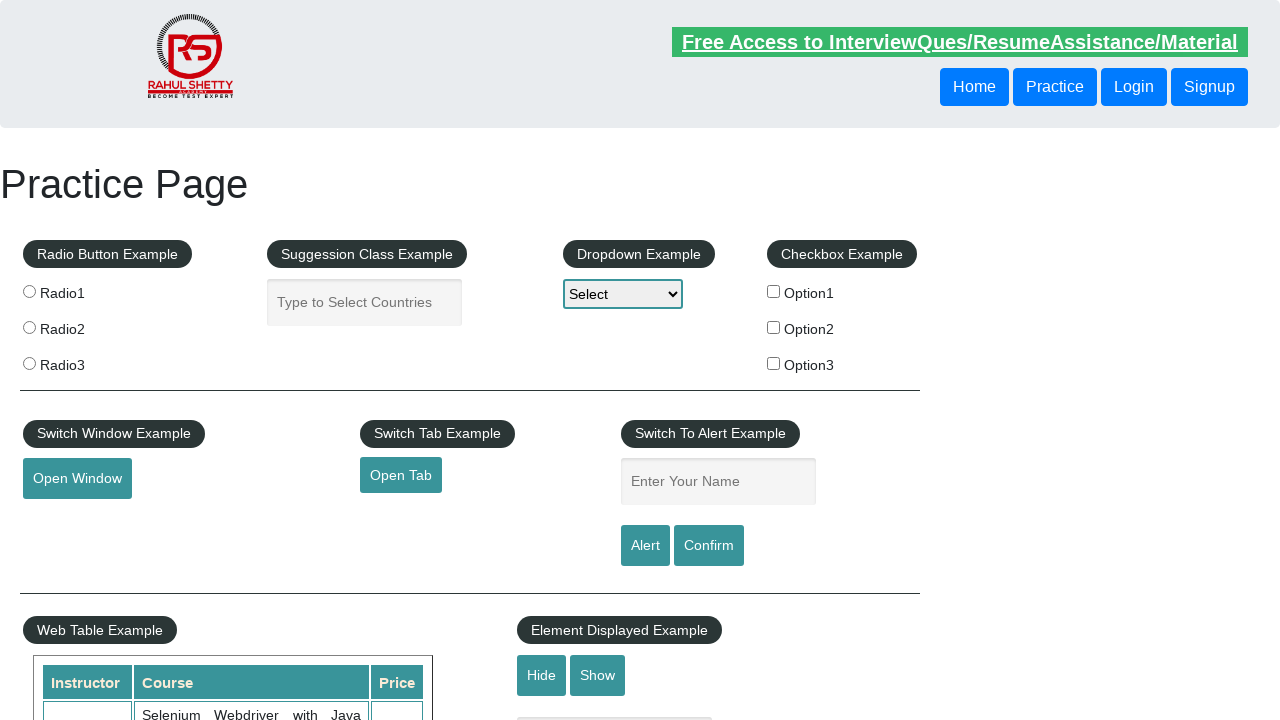

Waited for table.table-display selector to be present
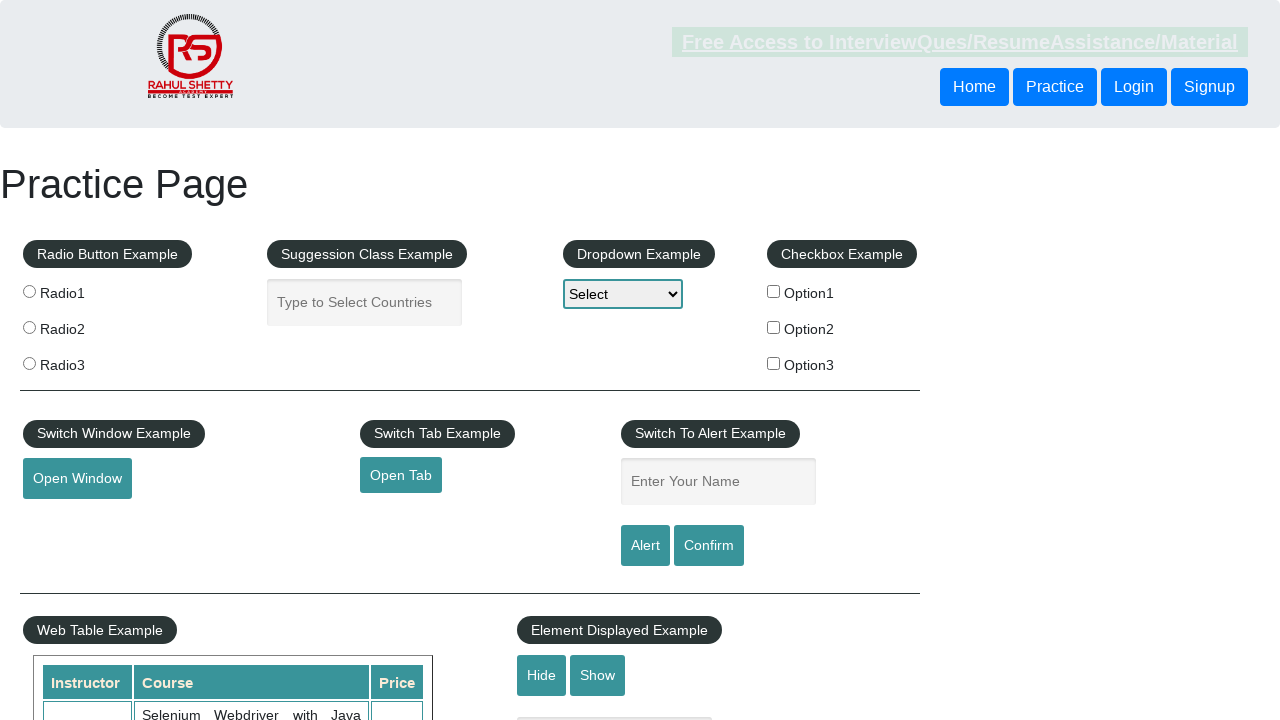

Located all rows in the table
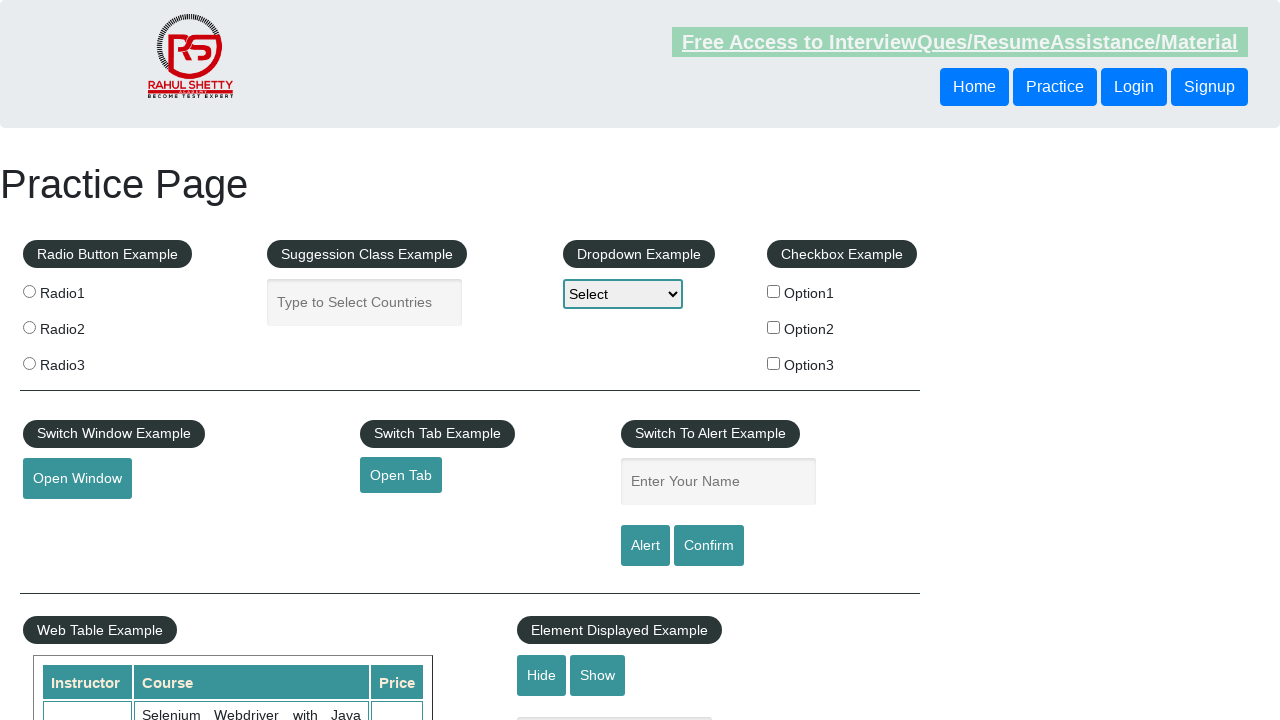

Counted table rows: 11 rows found
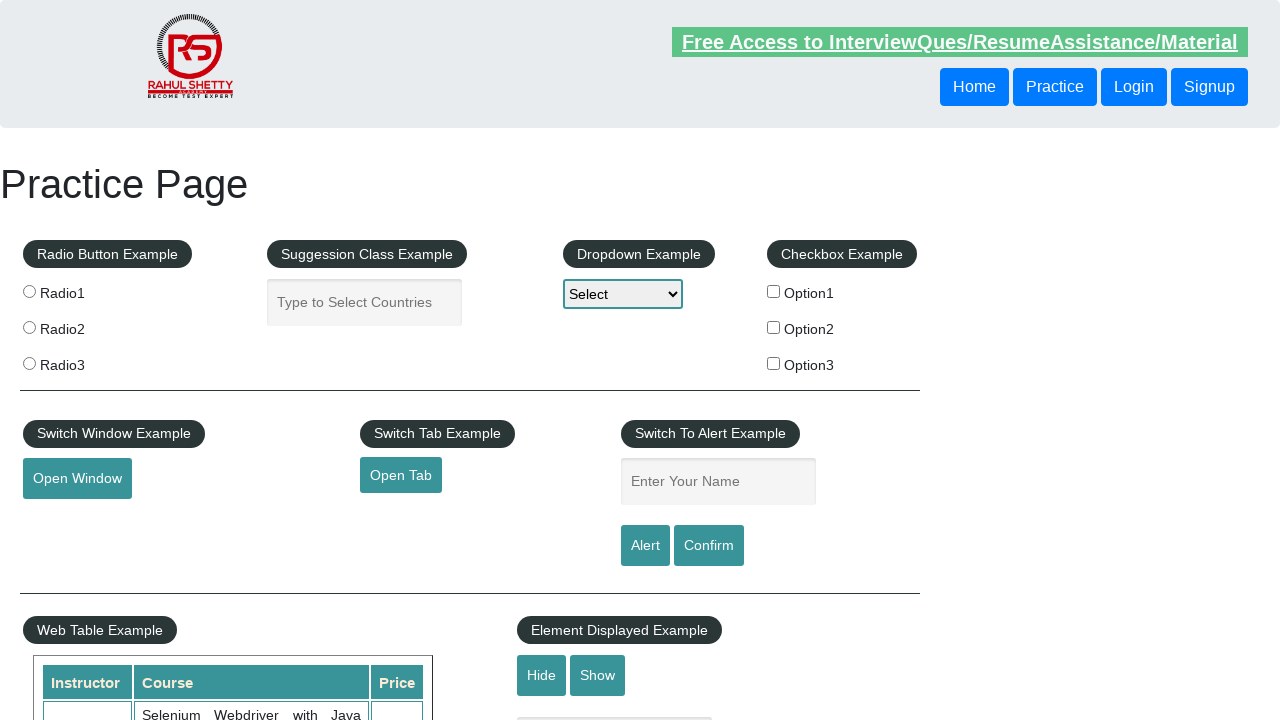

Located all columns in the first row header
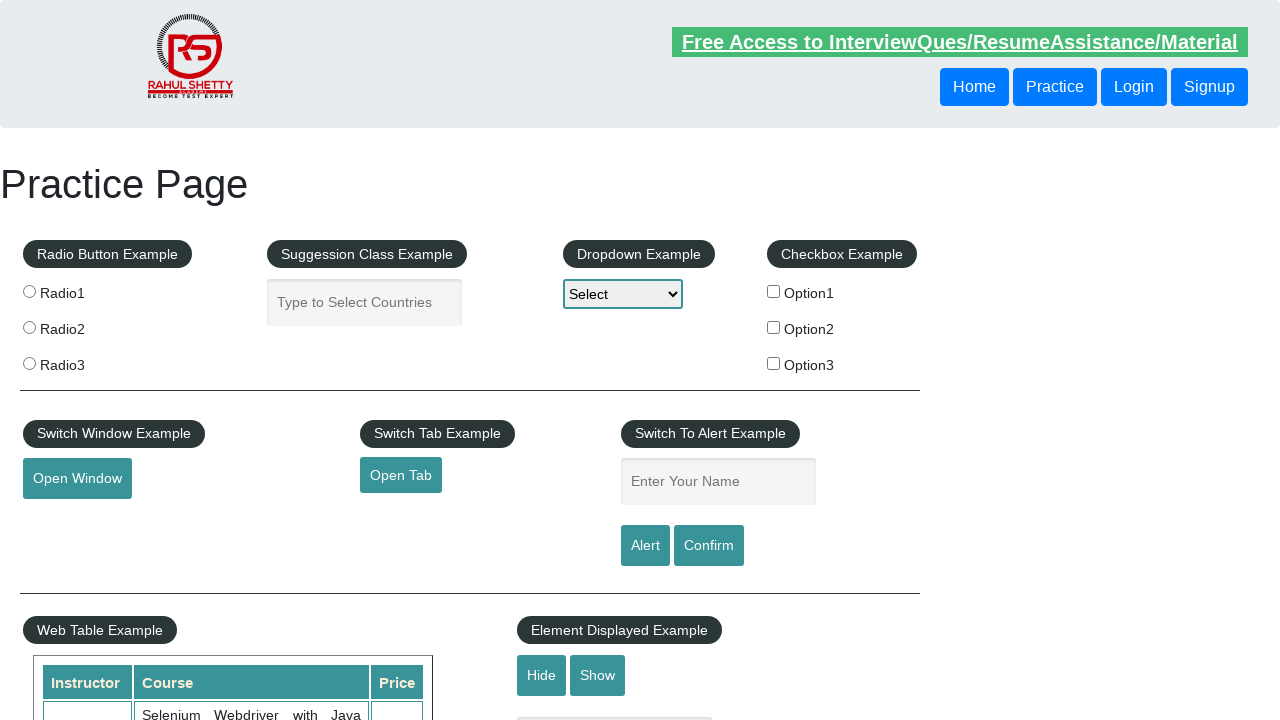

Counted table columns: 3 columns found
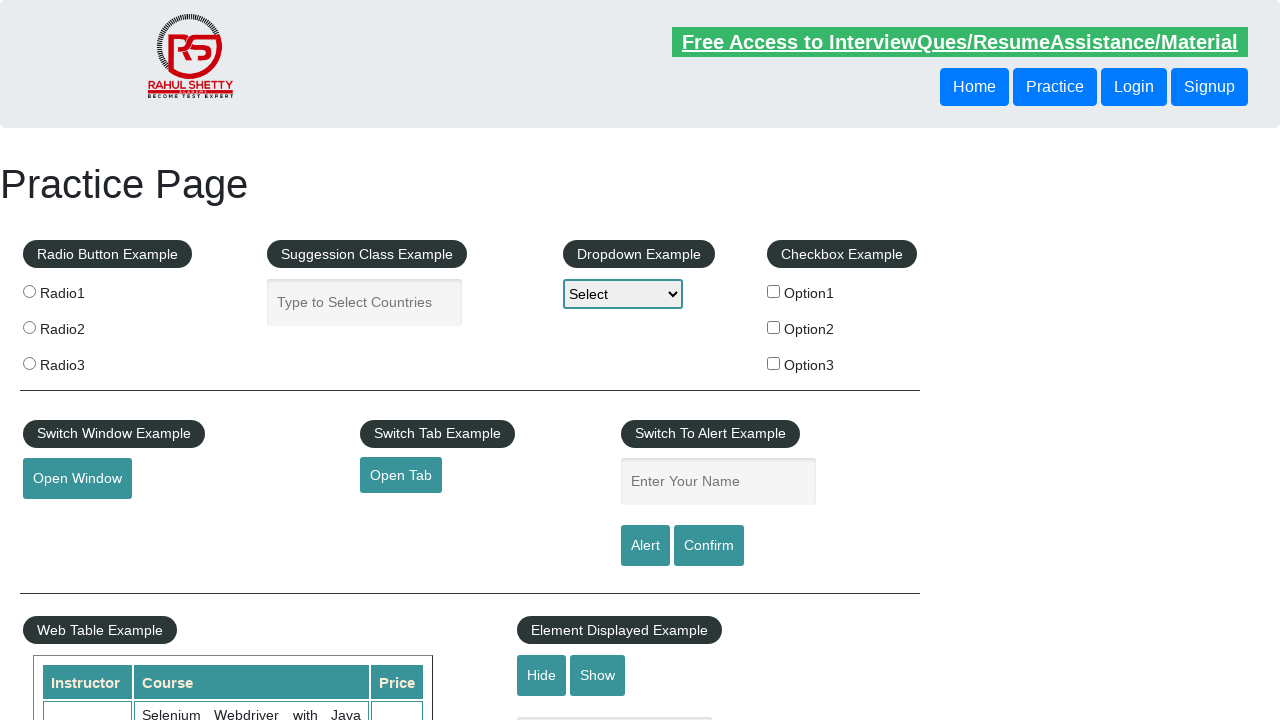

Located all data cells in the second row
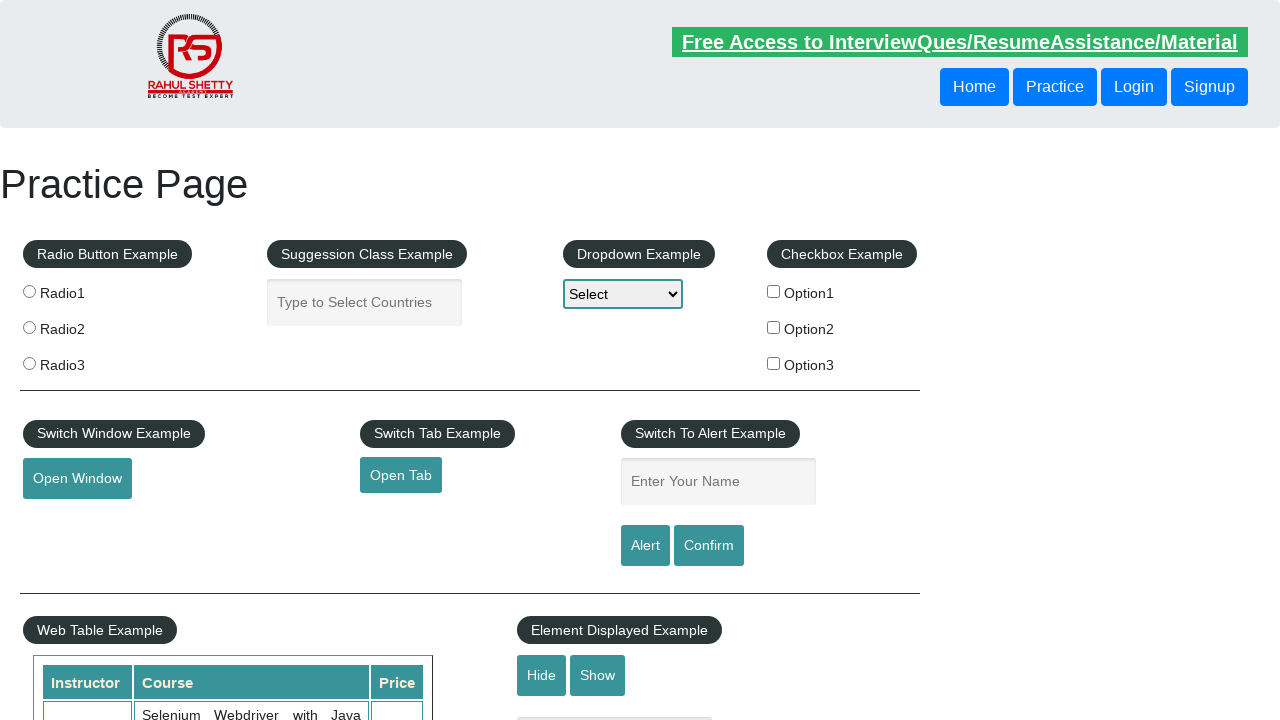

Counted cells in second row: 3 cells found
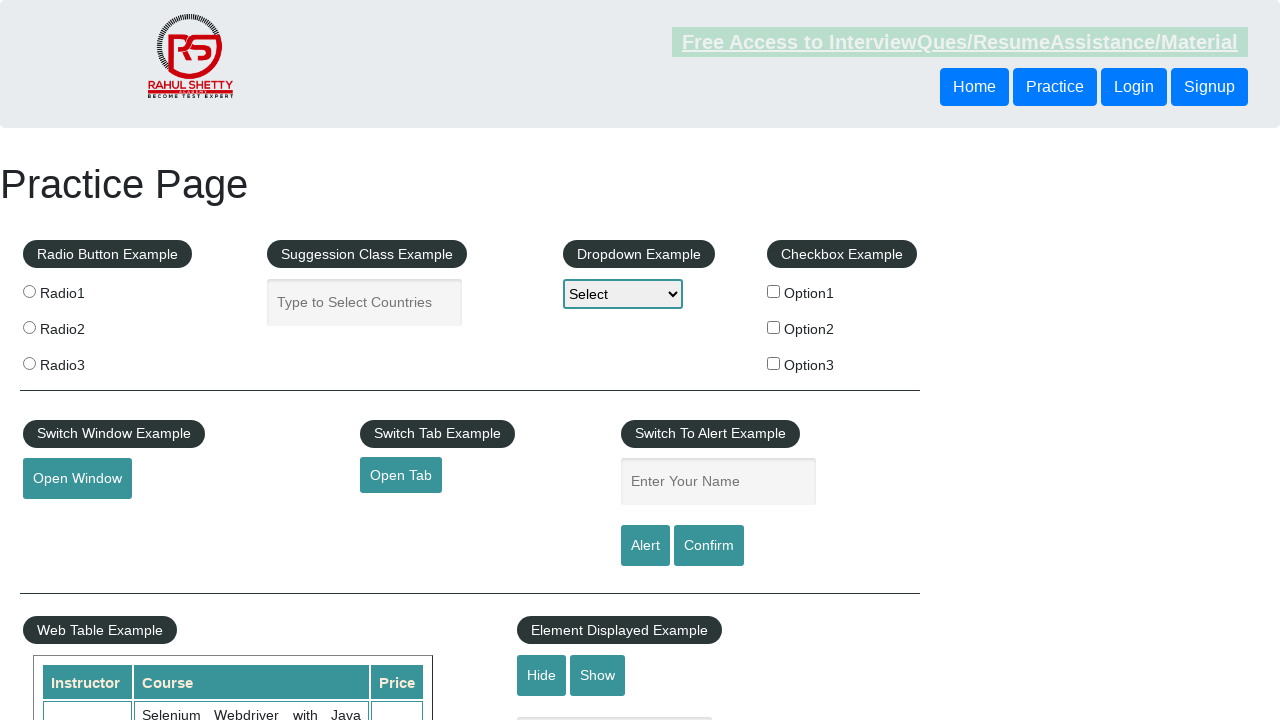

Retrieved text content from second row cell 1: 'Rahul Shetty'
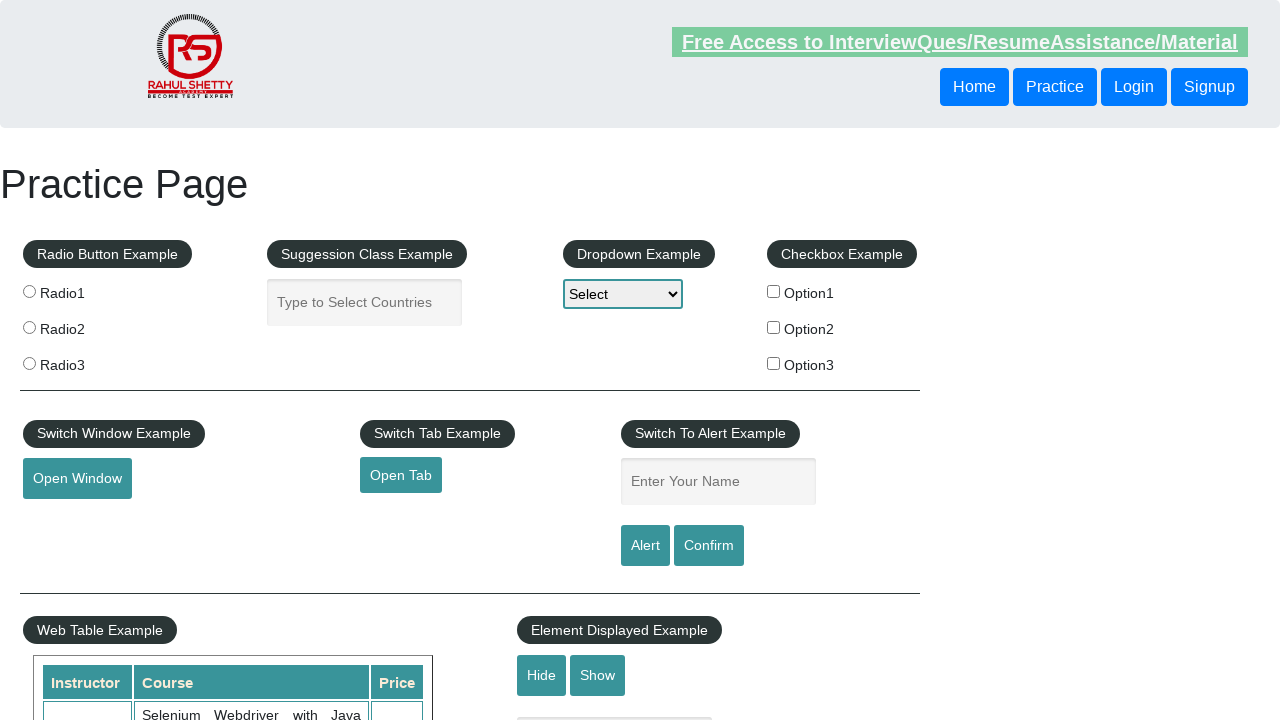

Retrieved text content from second row cell 2: 'Learn SQL in Practical + Database Testing from Scratch'
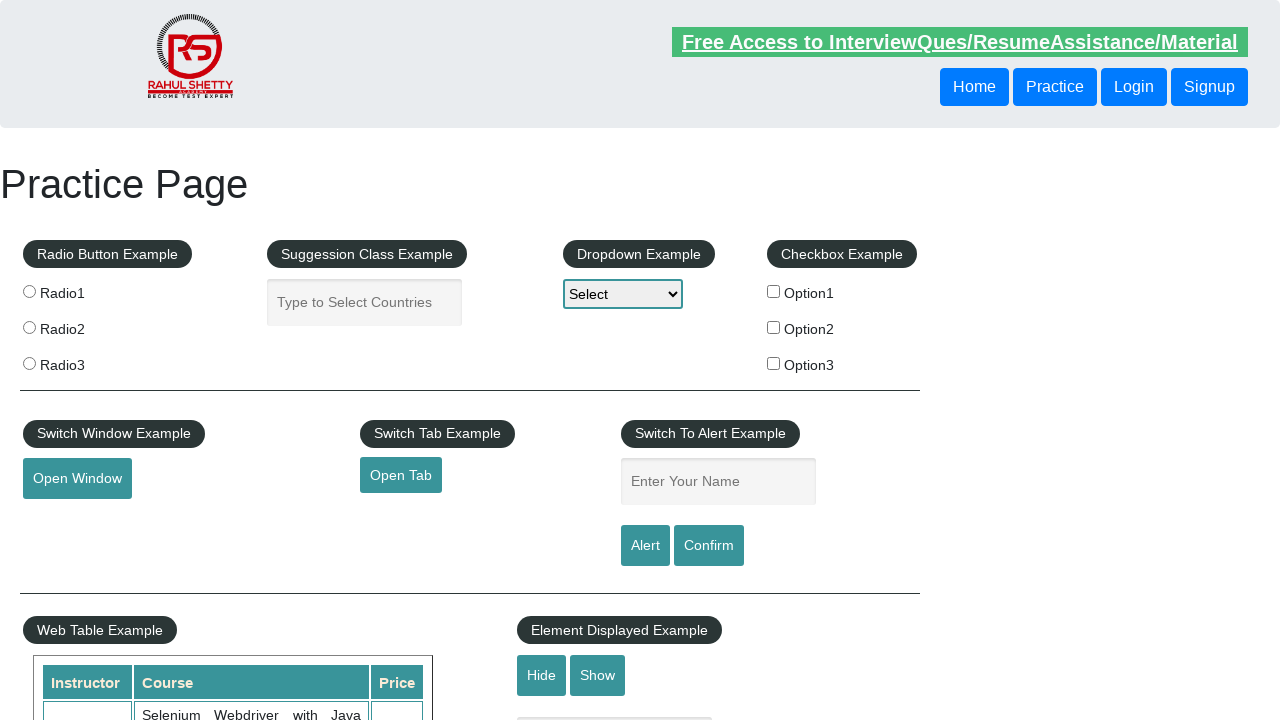

Retrieved text content from second row cell 3: '25'
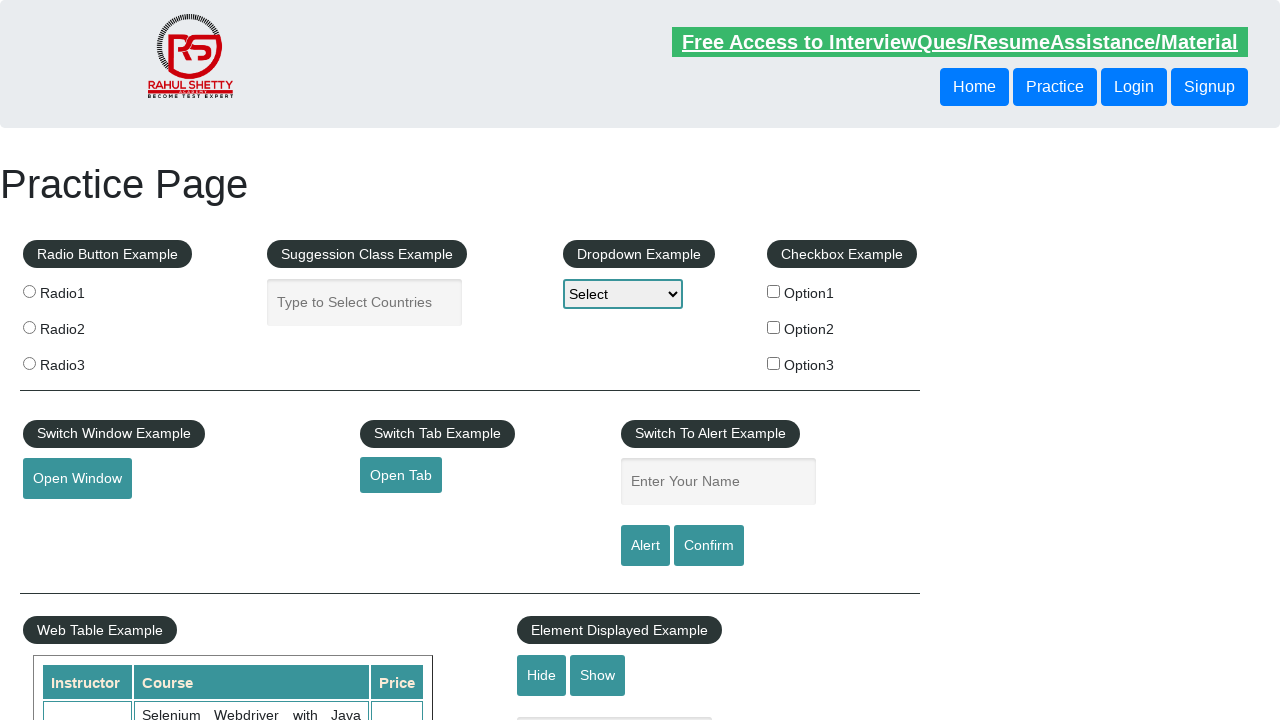

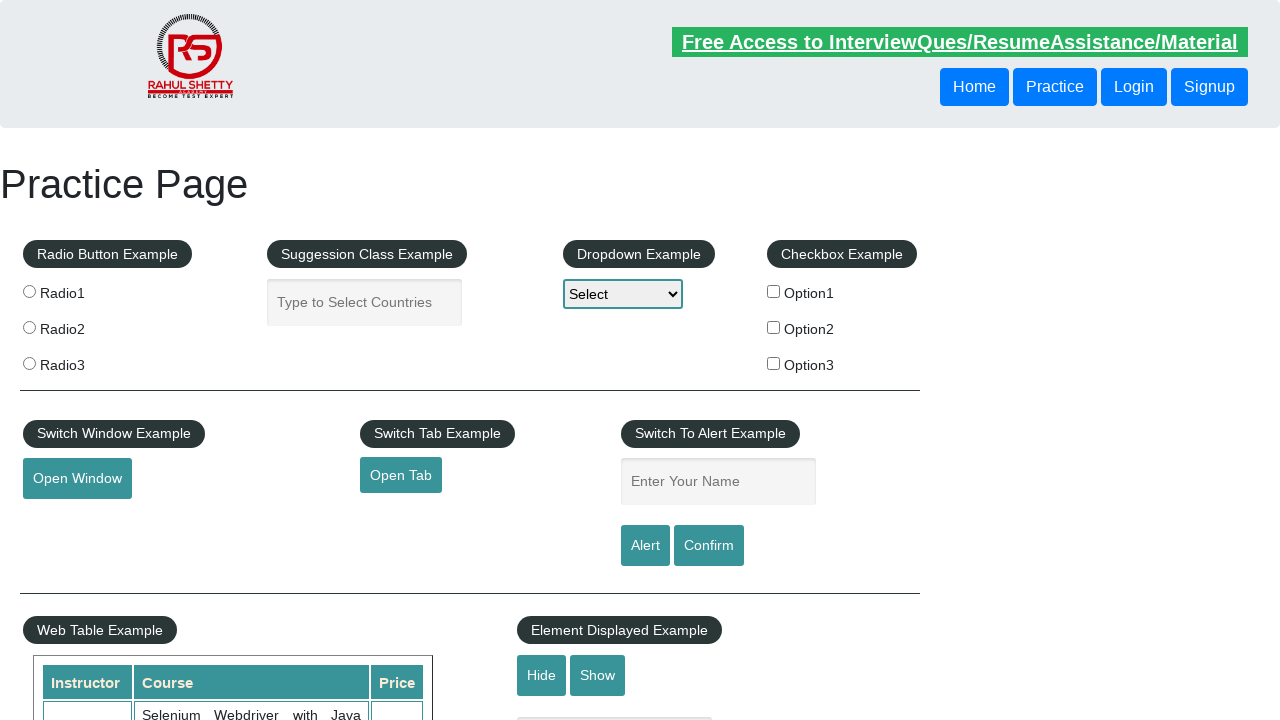